Tests progress bar functionality by clicking the Start button and waiting for the progress bar to reach 100% completion

Starting URL: https://demoqa.com/progress-bar

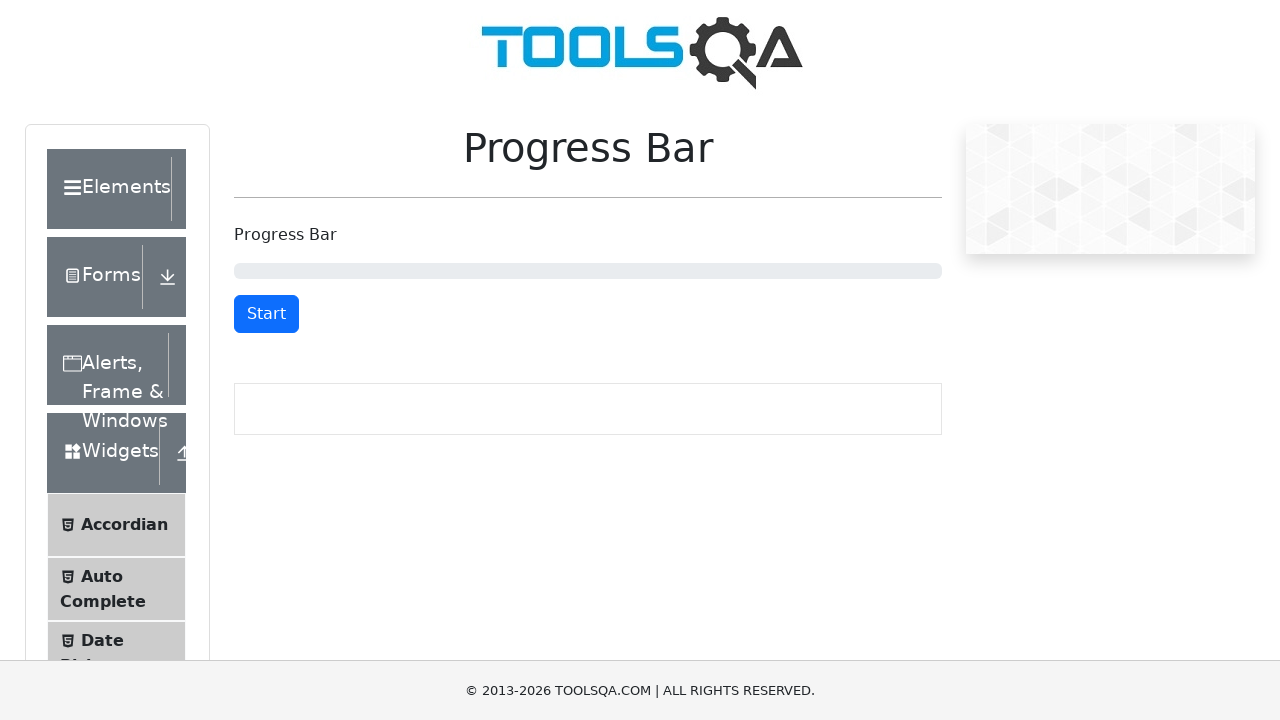

Clicked the Start button to begin progress bar at (266, 314) on #startStopButton
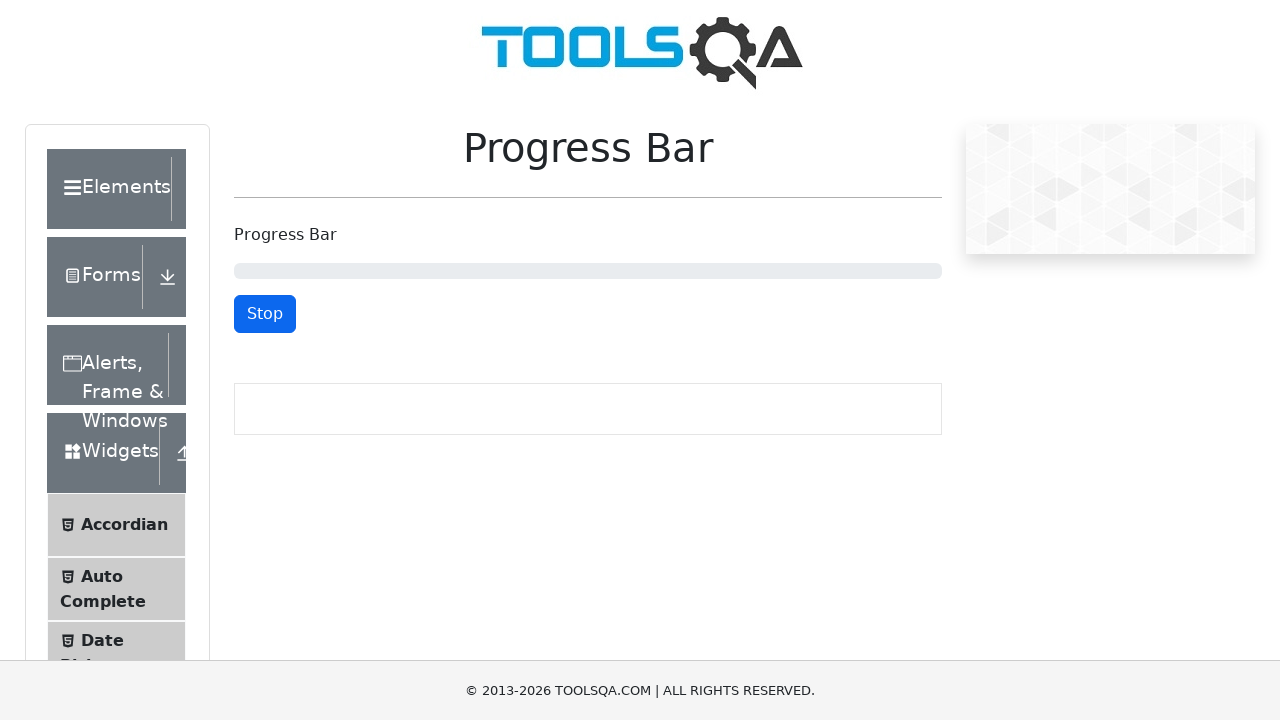

Progress bar reached 100% completion (bg-success class applied)
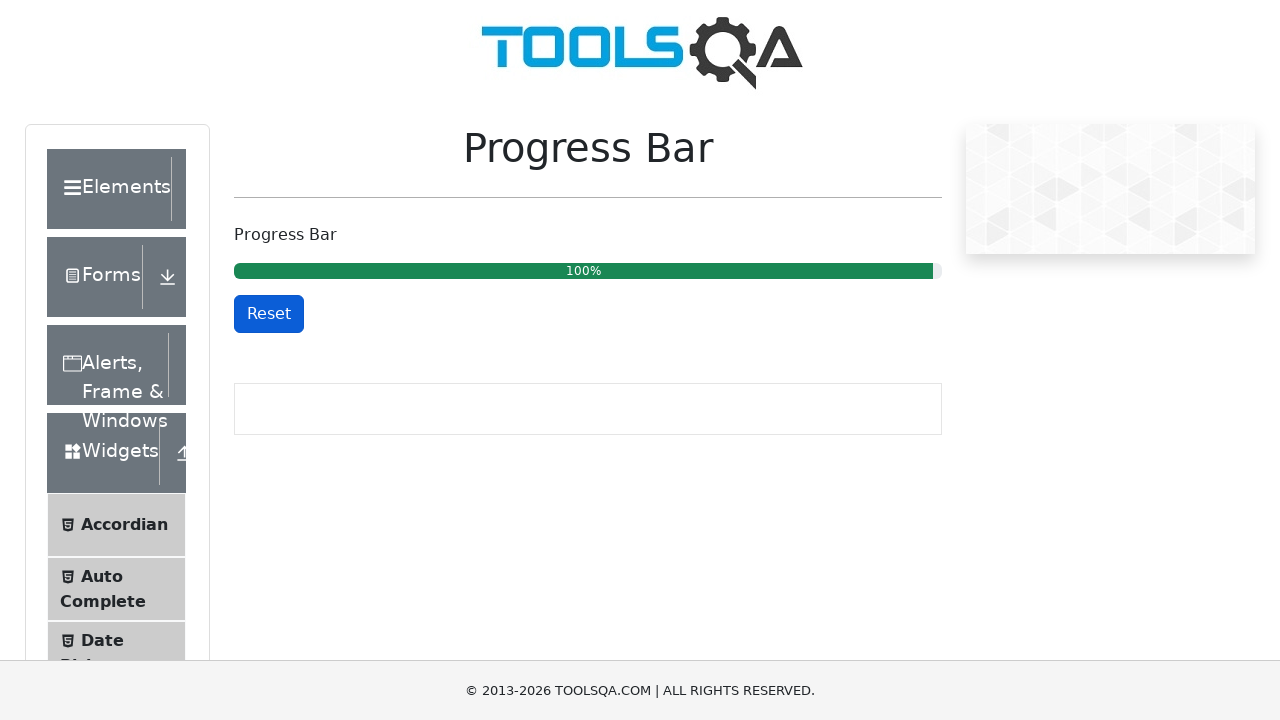

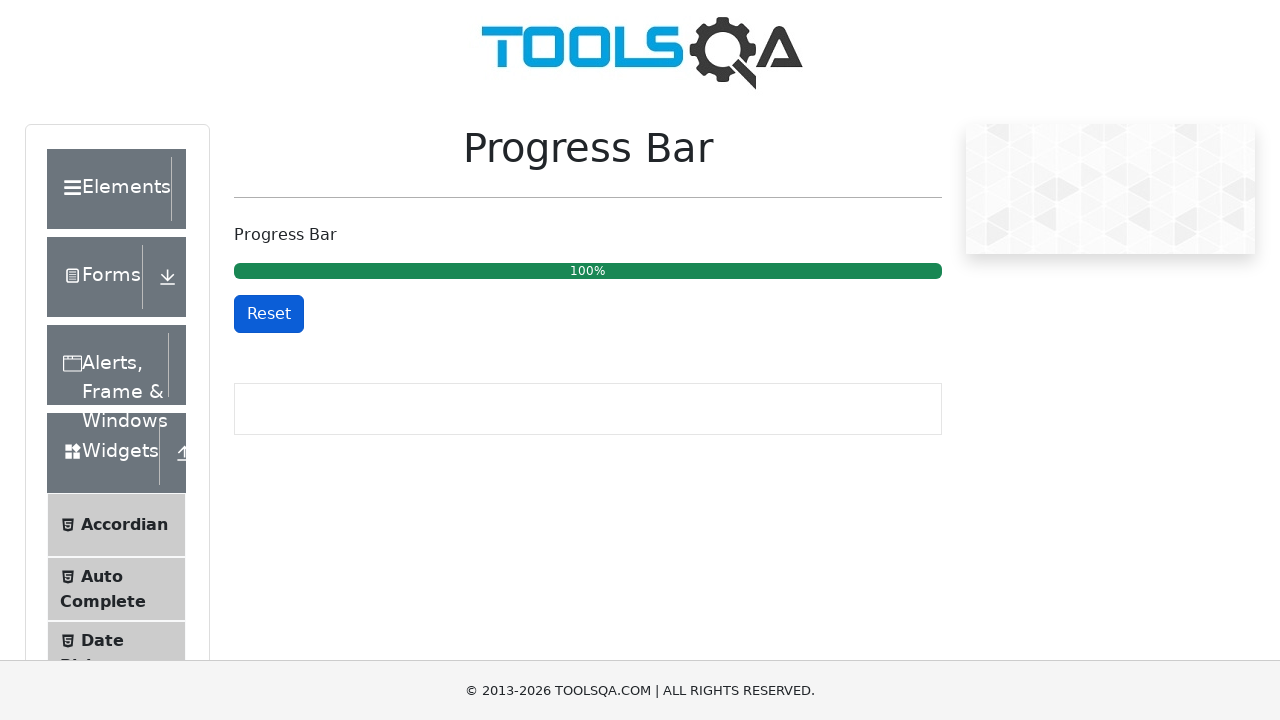